Opens a Selenium practice page and maximizes the browser window to verify the page loads correctly

Starting URL: https://vctcpune.com/selenium/practice.html

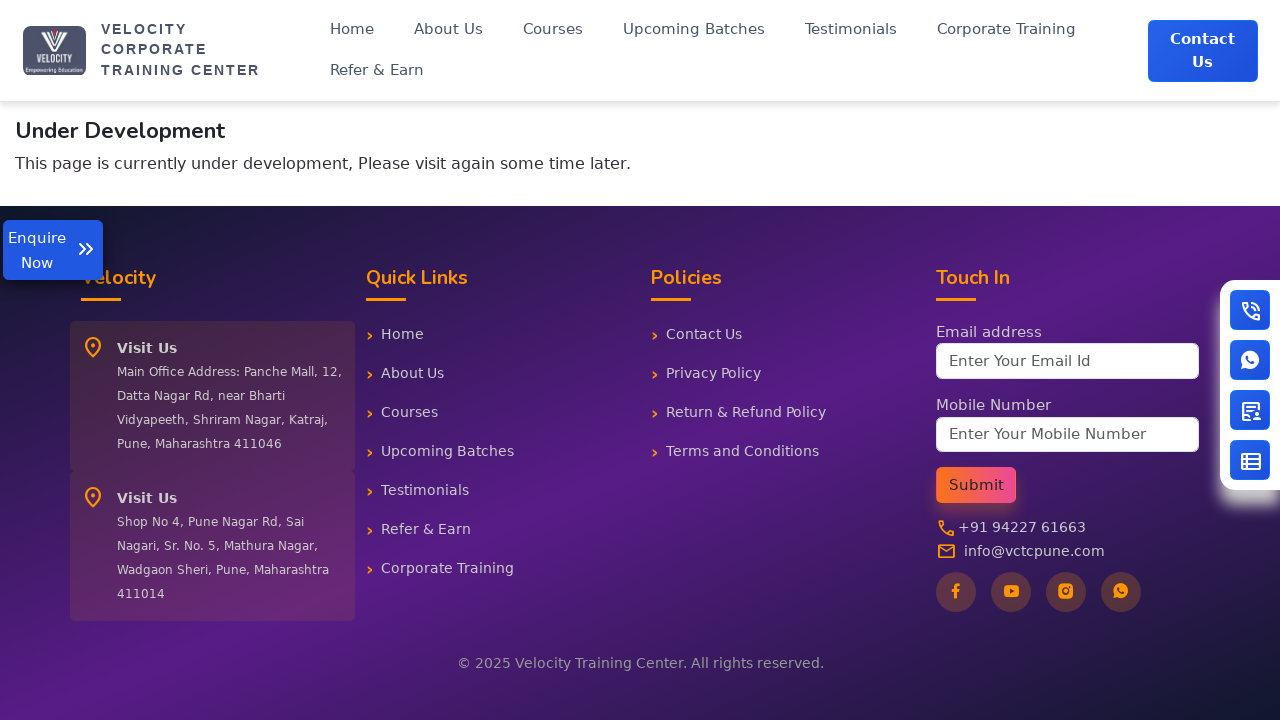

Set viewport size to 1920x1080 to maximize browser window
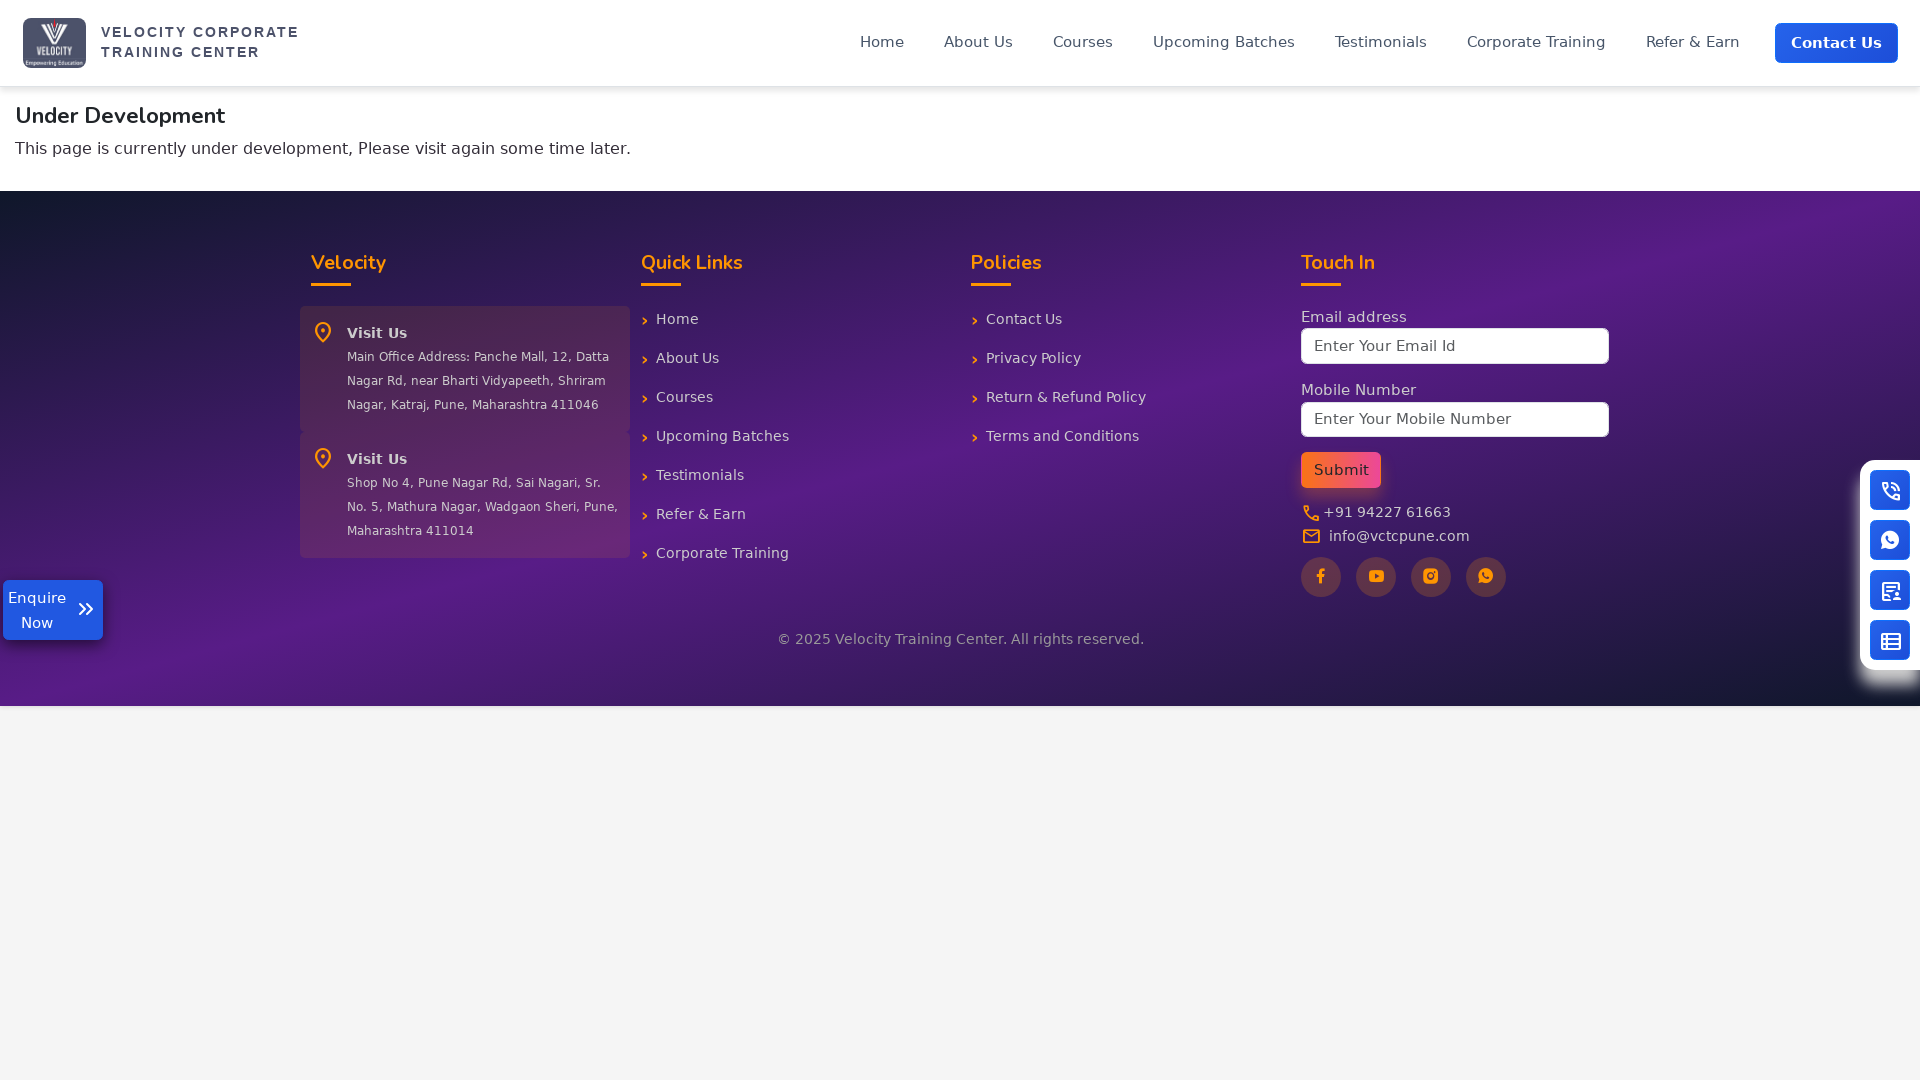

Selenium practice page loaded and DOM content ready
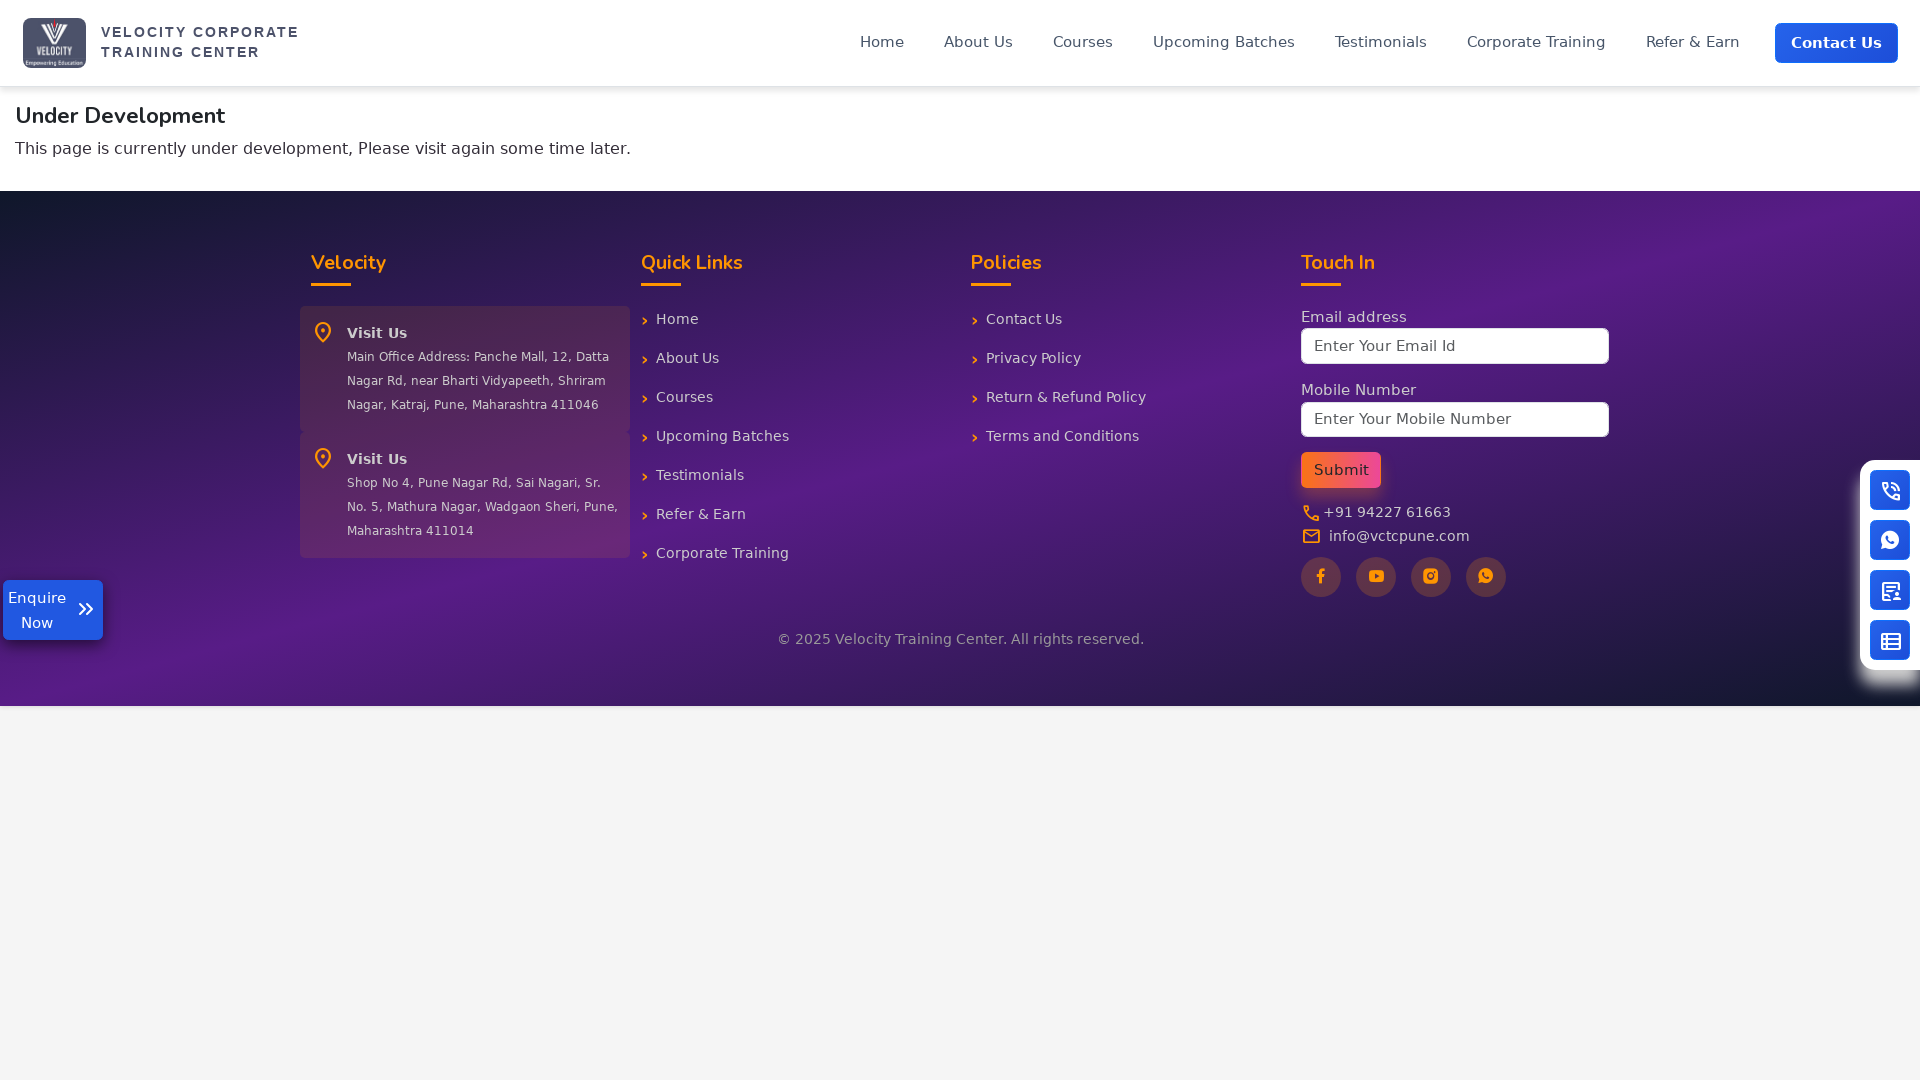

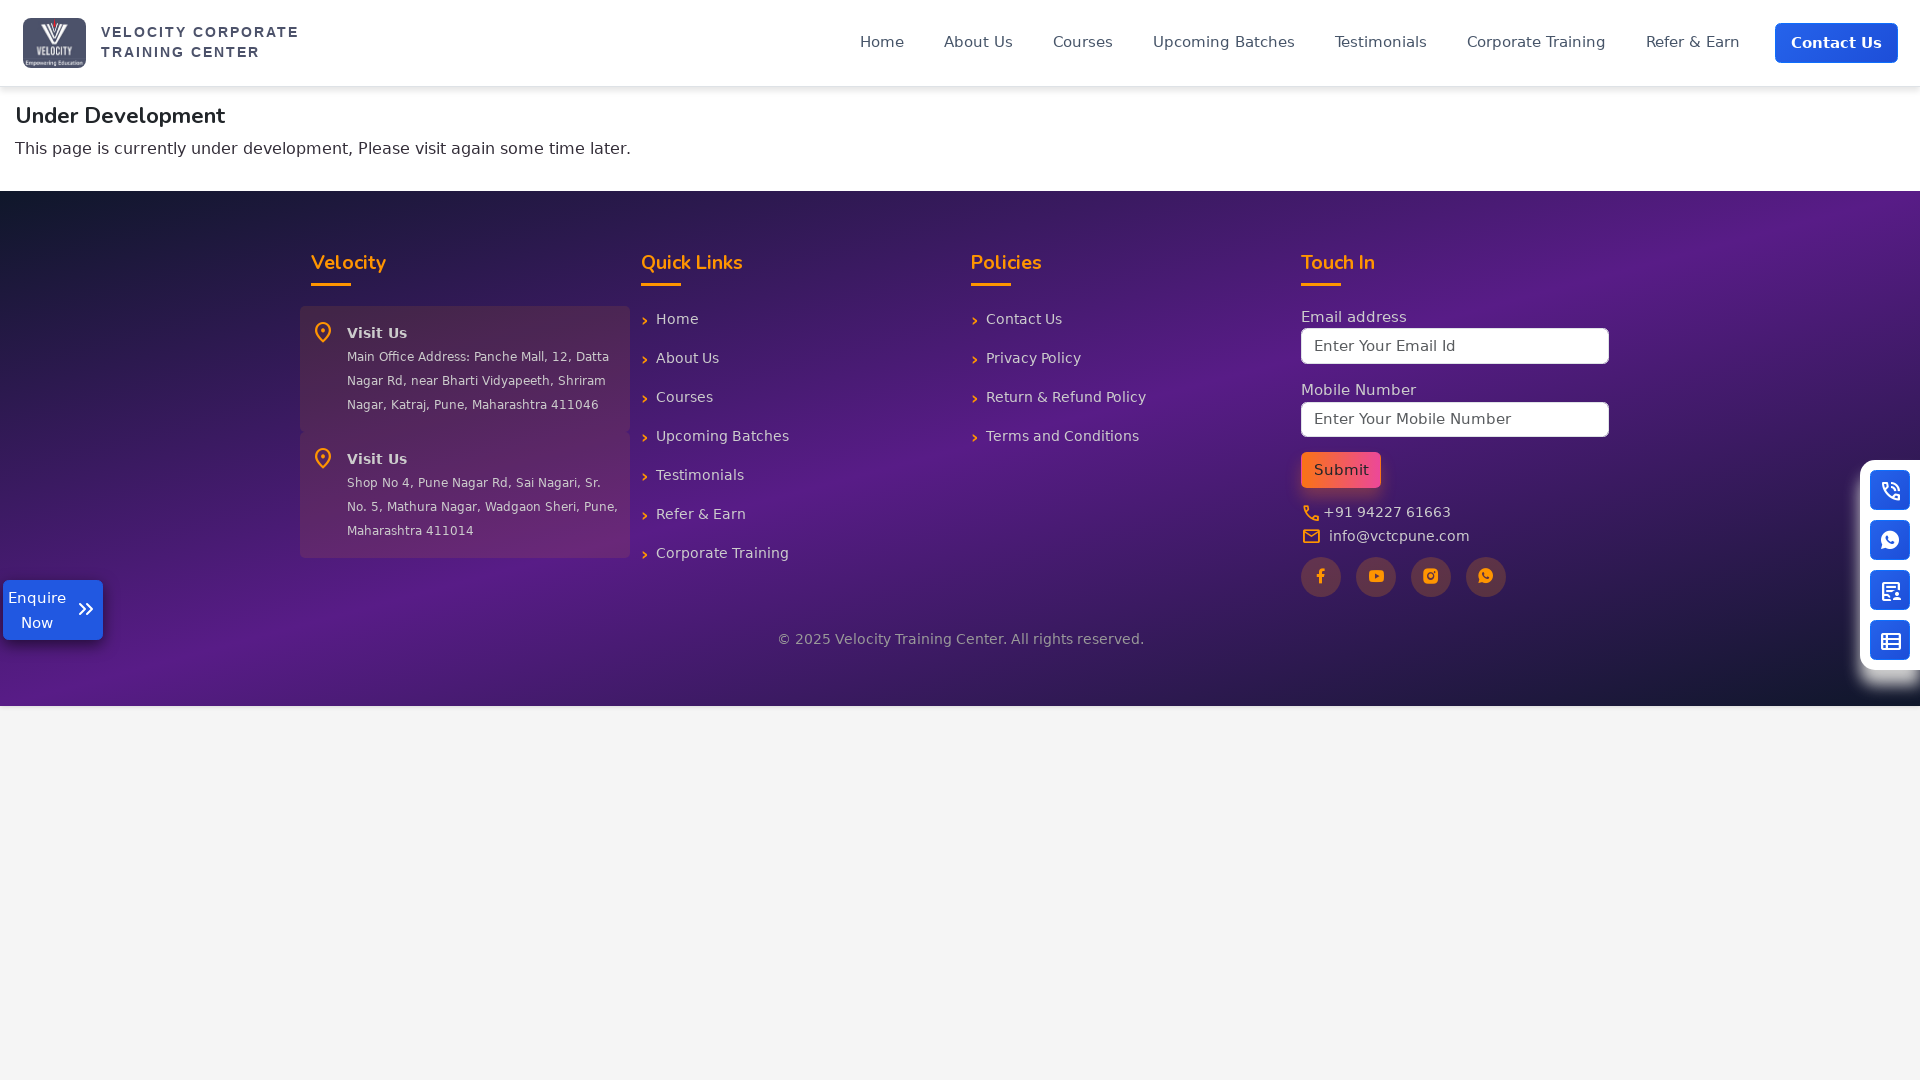